Navigates to Odisha RERA project list page, clicks on project detail links, and navigates between Overview and Promoter Details tabs to verify project information is displayed

Starting URL: https://rera.odisha.gov.in/projects/project-list

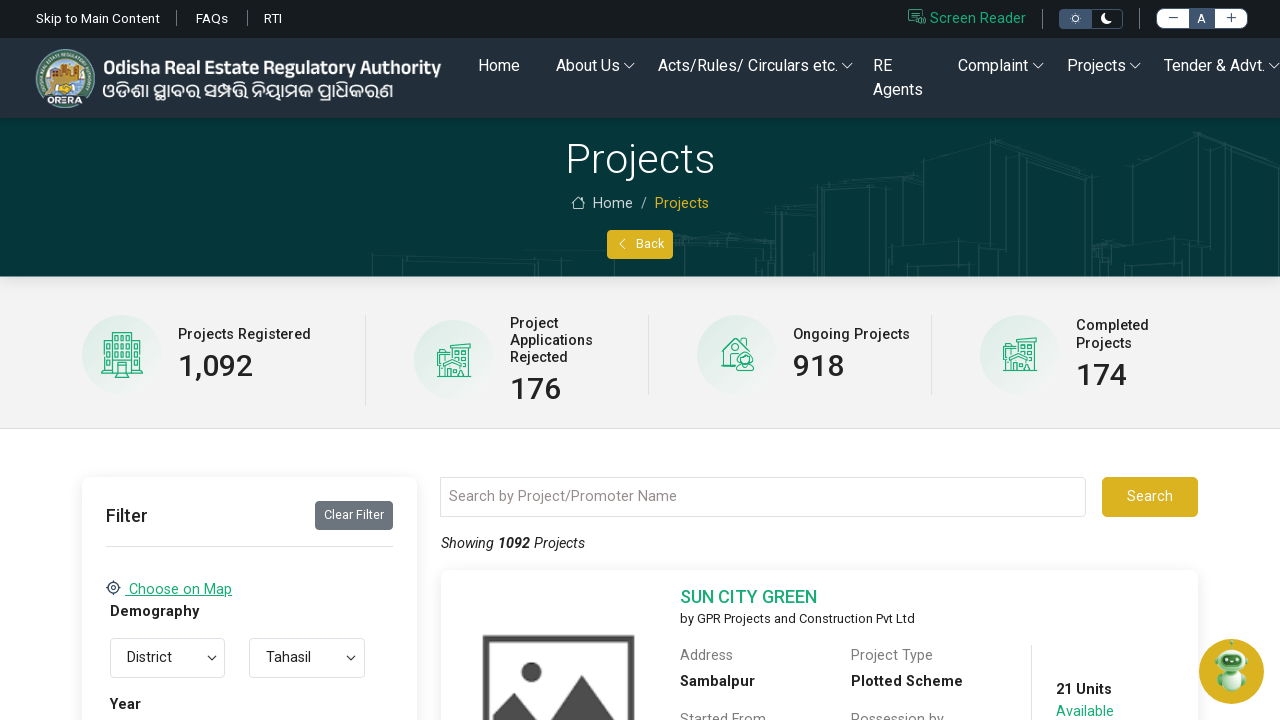

Waited for project list to load - View Details buttons visible
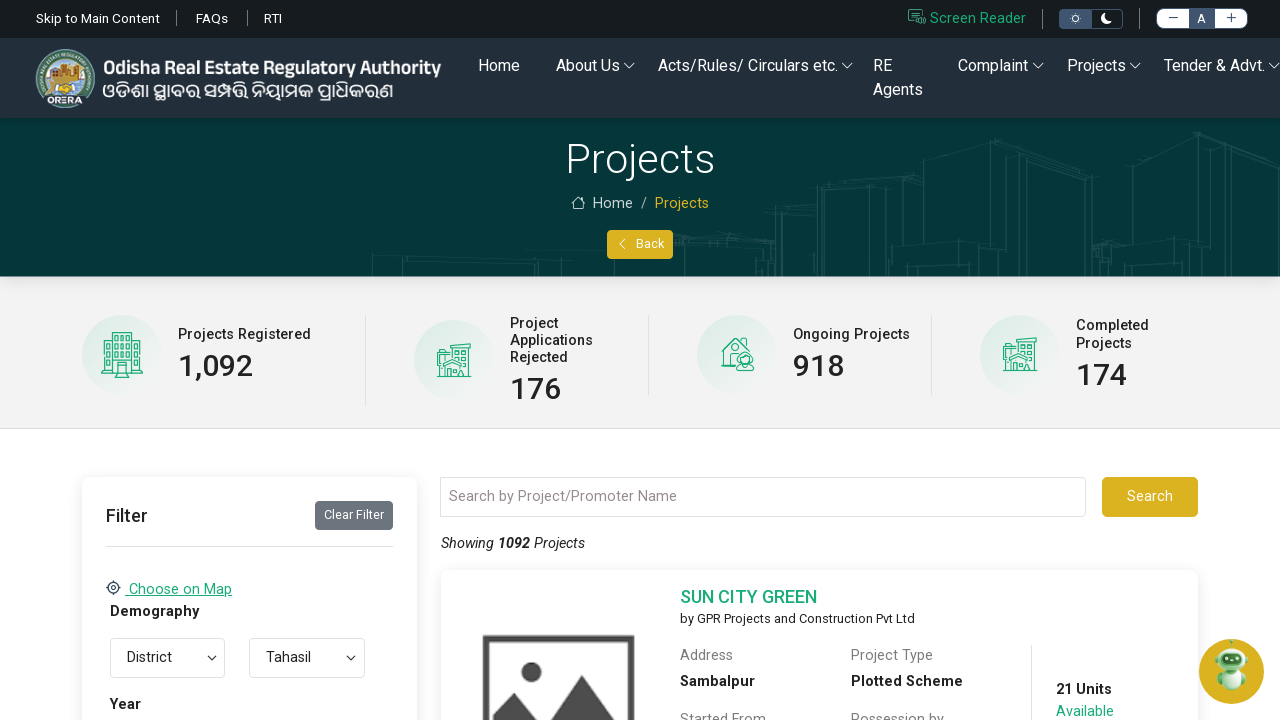

Scrolled first View Details button into view
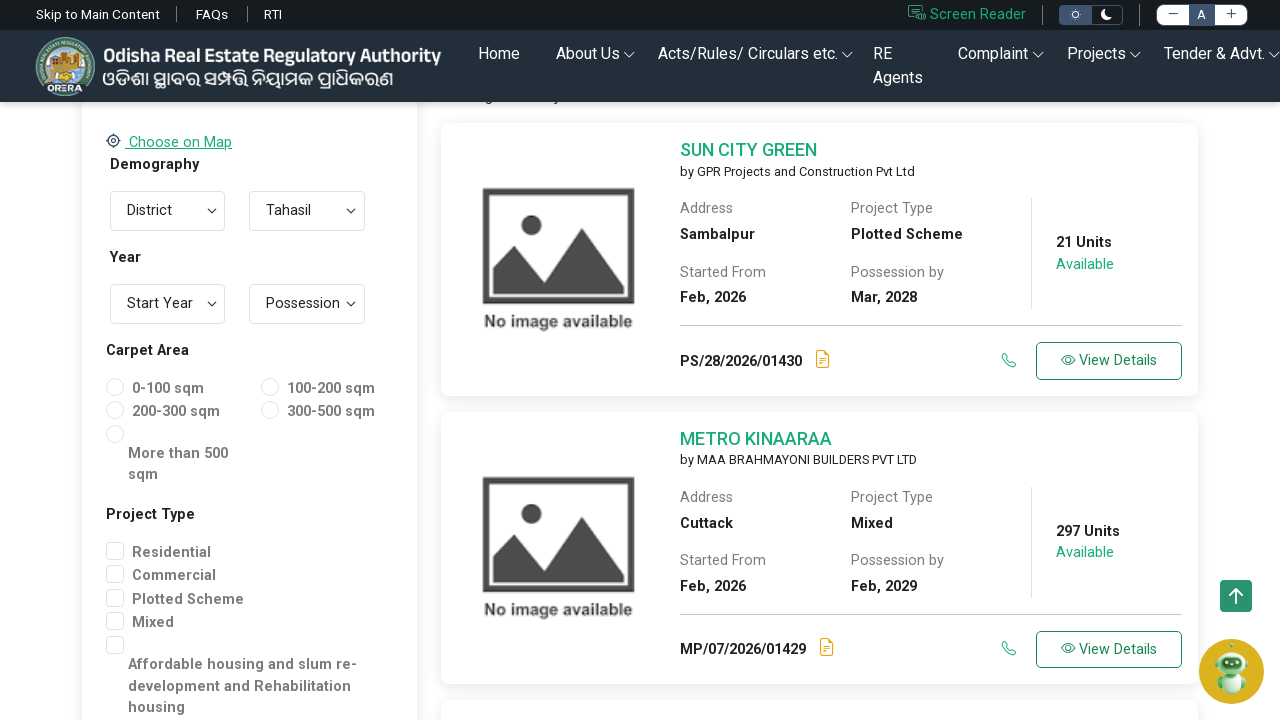

Clicked on first project's View Details button at (1109, 361) on xpath=//a[contains(text(),'View Details')] >> nth=0
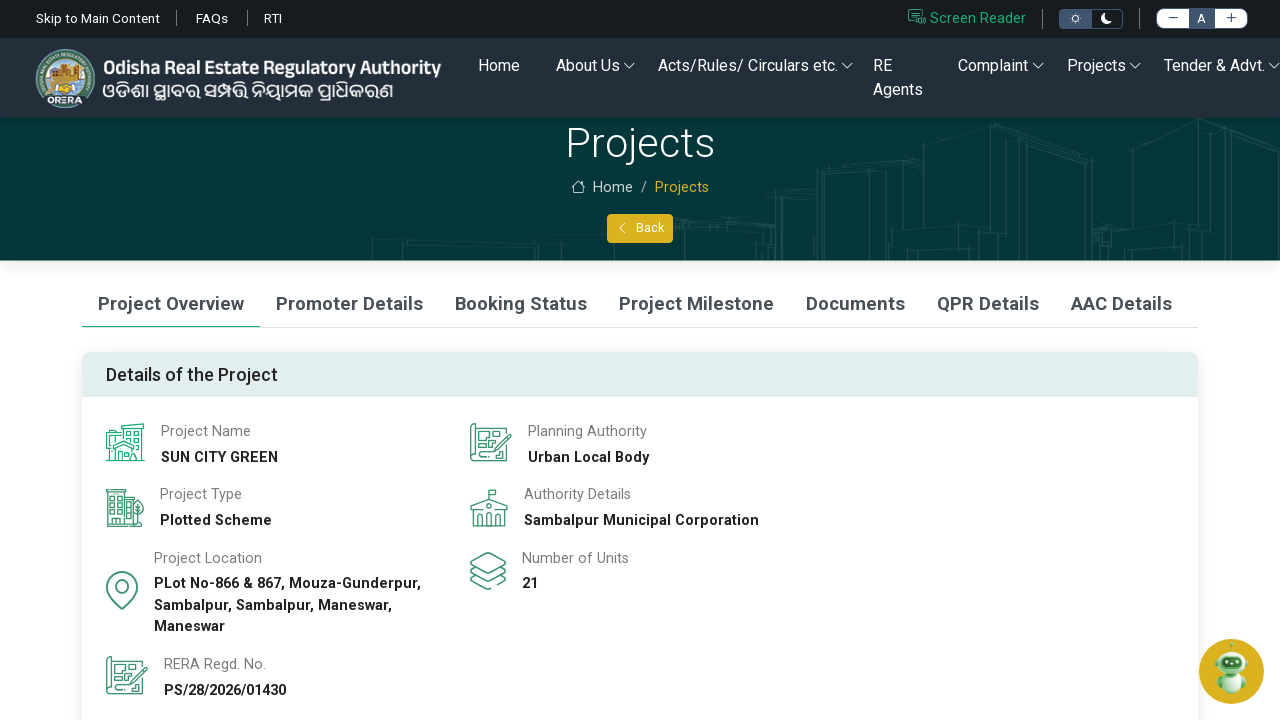

Waited for project details page to load
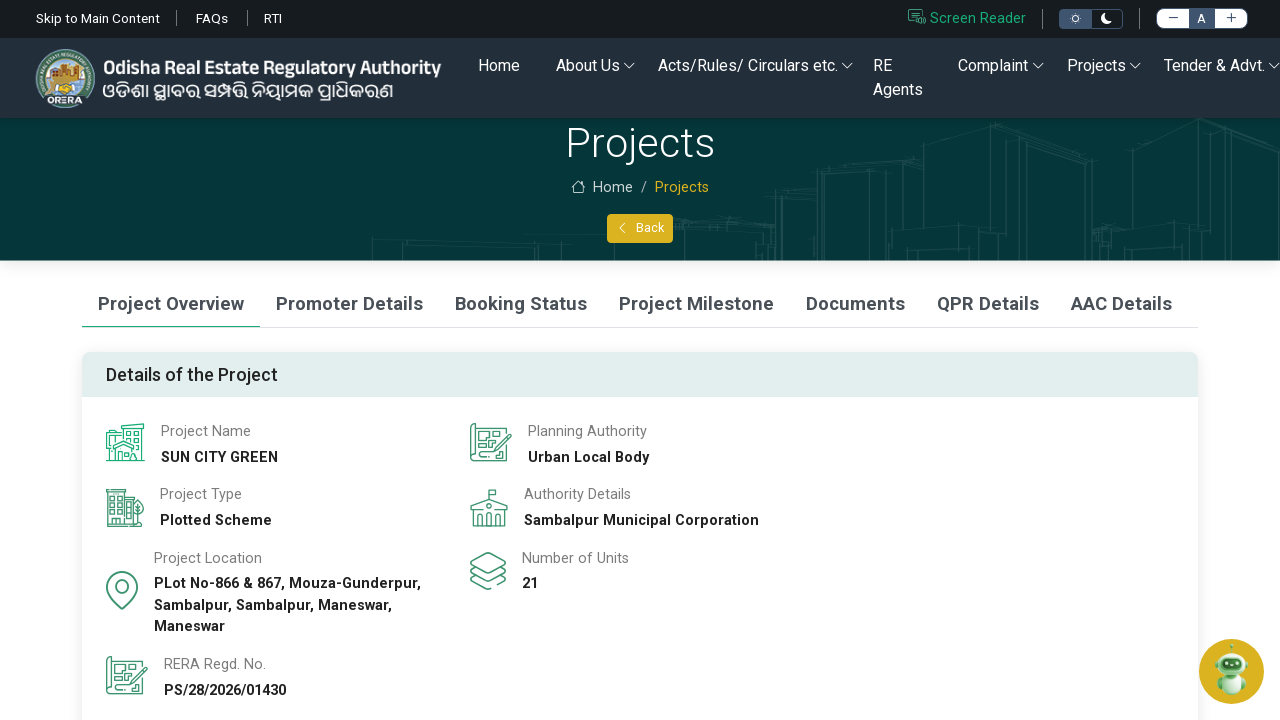

Verified RERA Regd. No. label is present on Overview tab
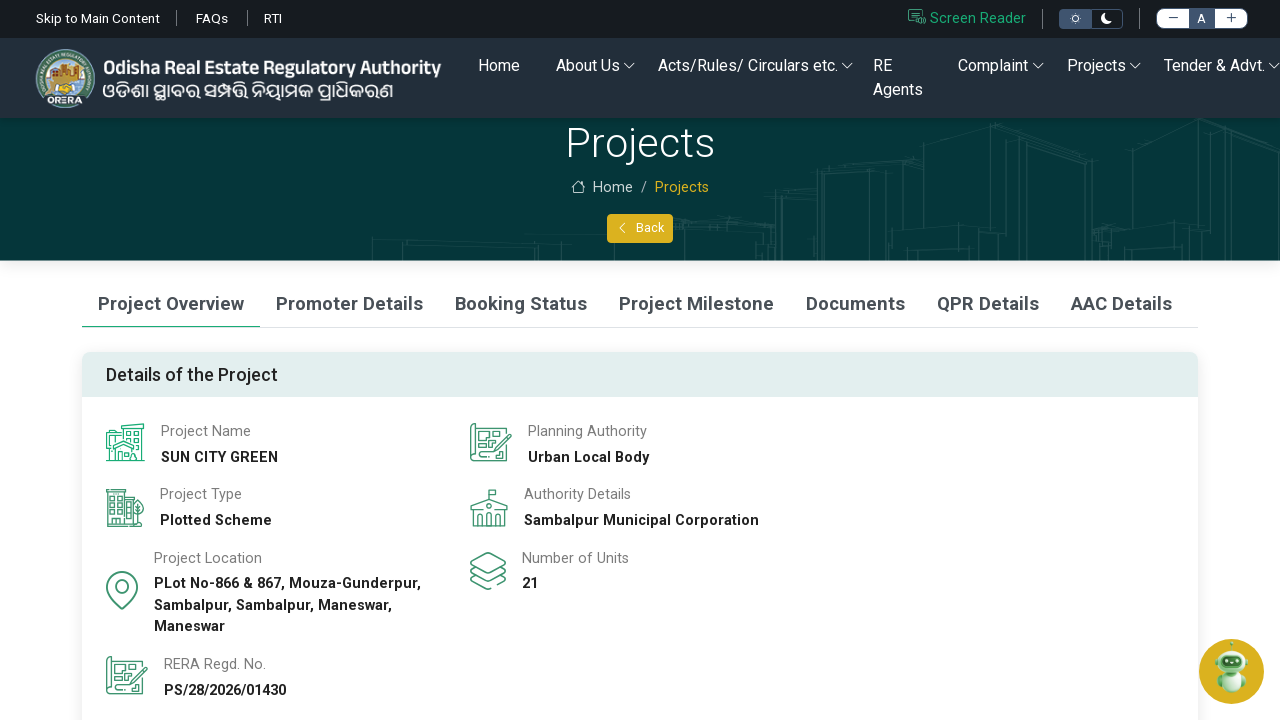

Verified Project Name label is present on Overview tab
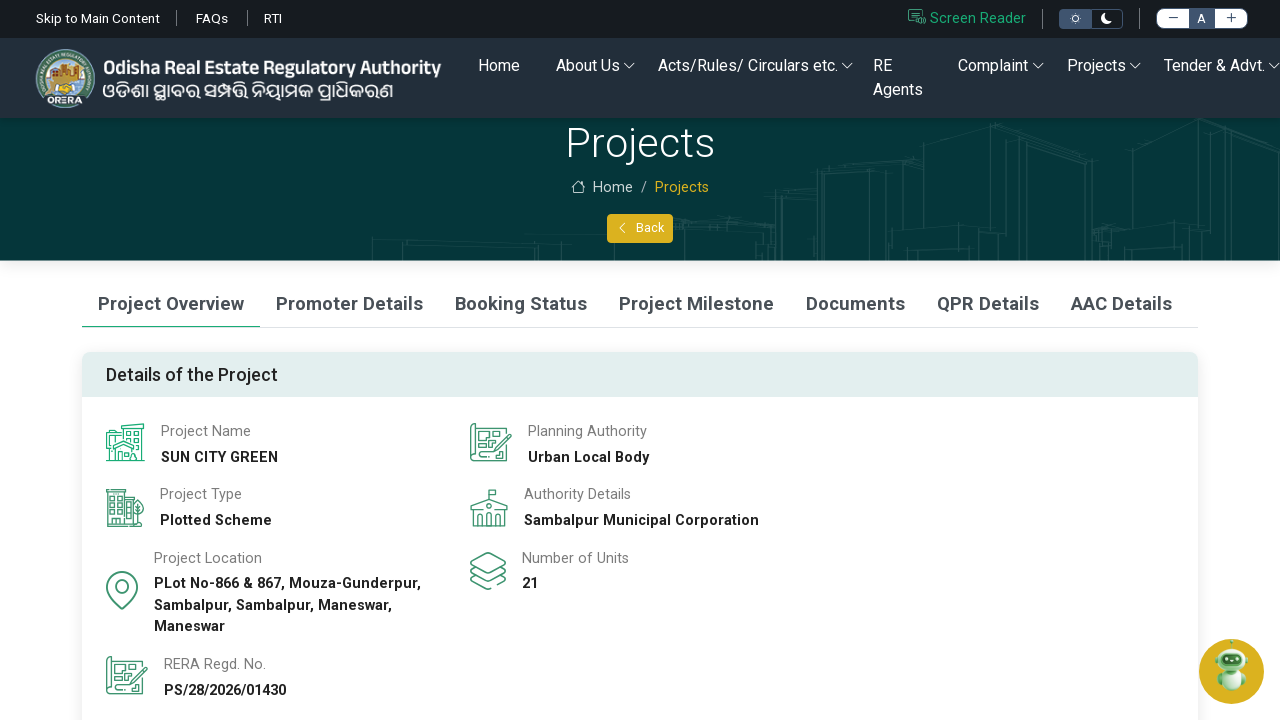

Clicked on Promoter Details tab at (350, 309) on xpath=//a[contains(text(),'Promoter Details')]
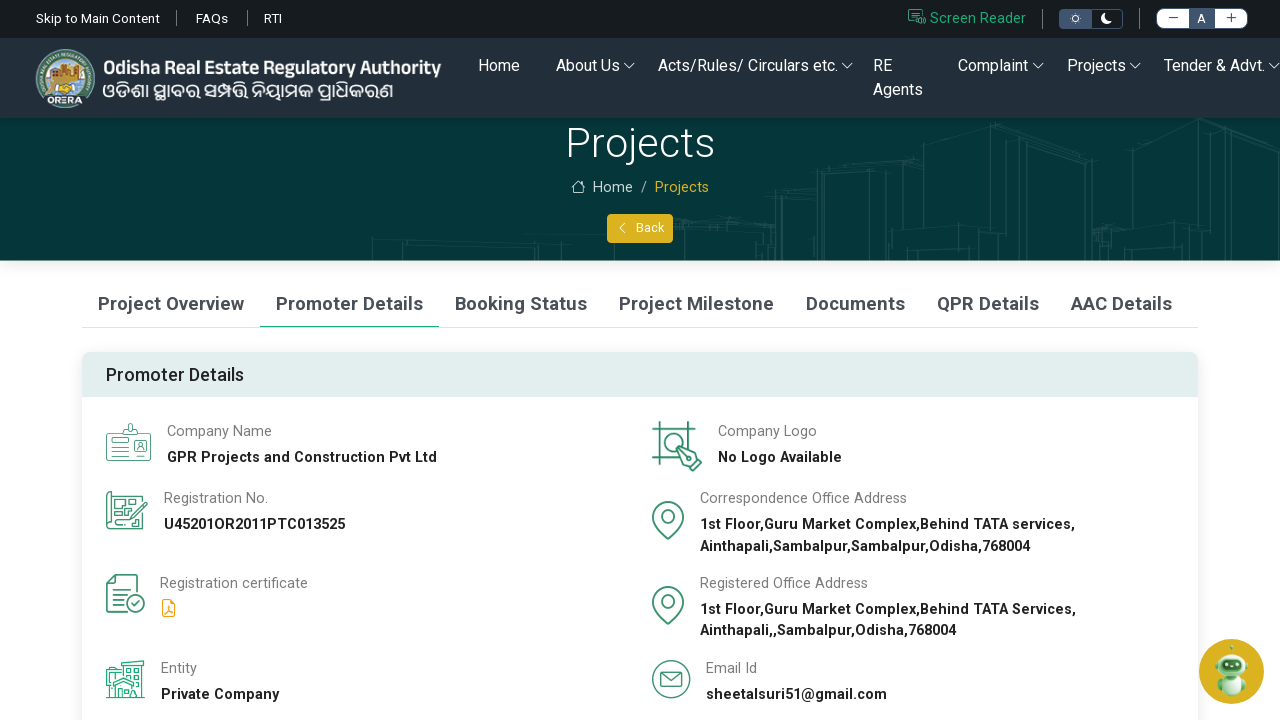

Waited for Promoter Details tab content to load
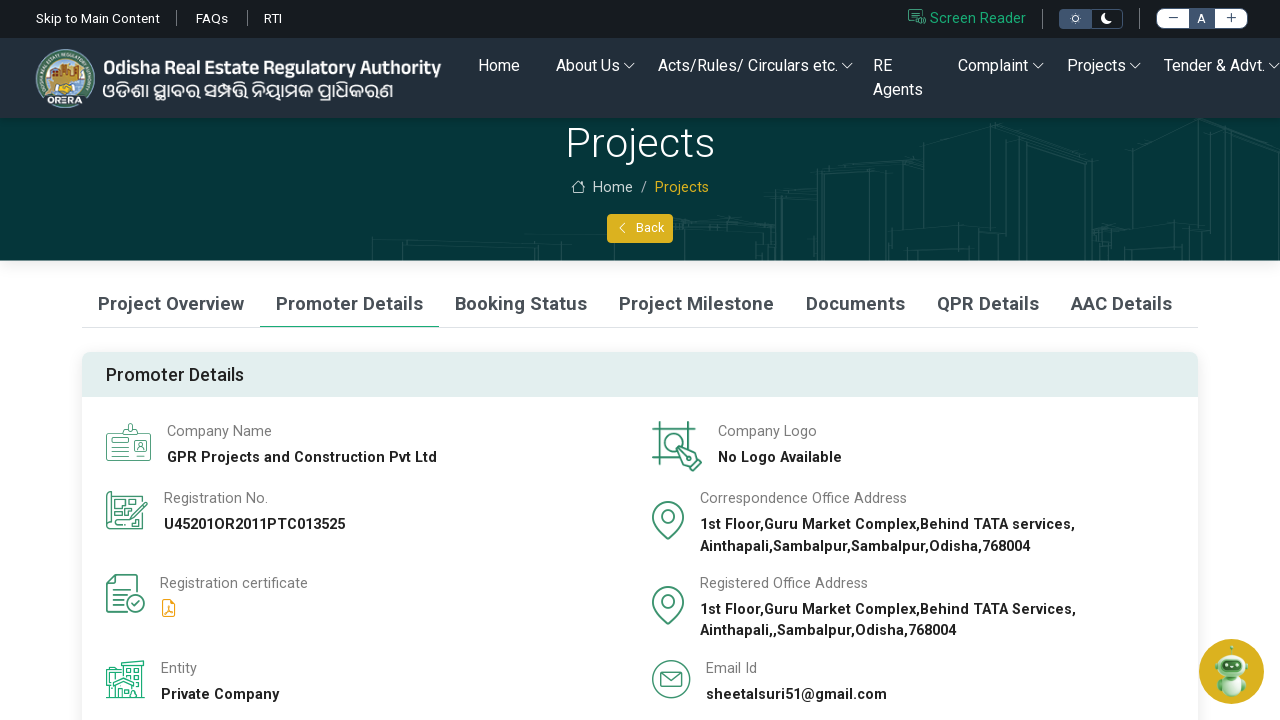

Verified Company Name label is present on Promoter Details tab
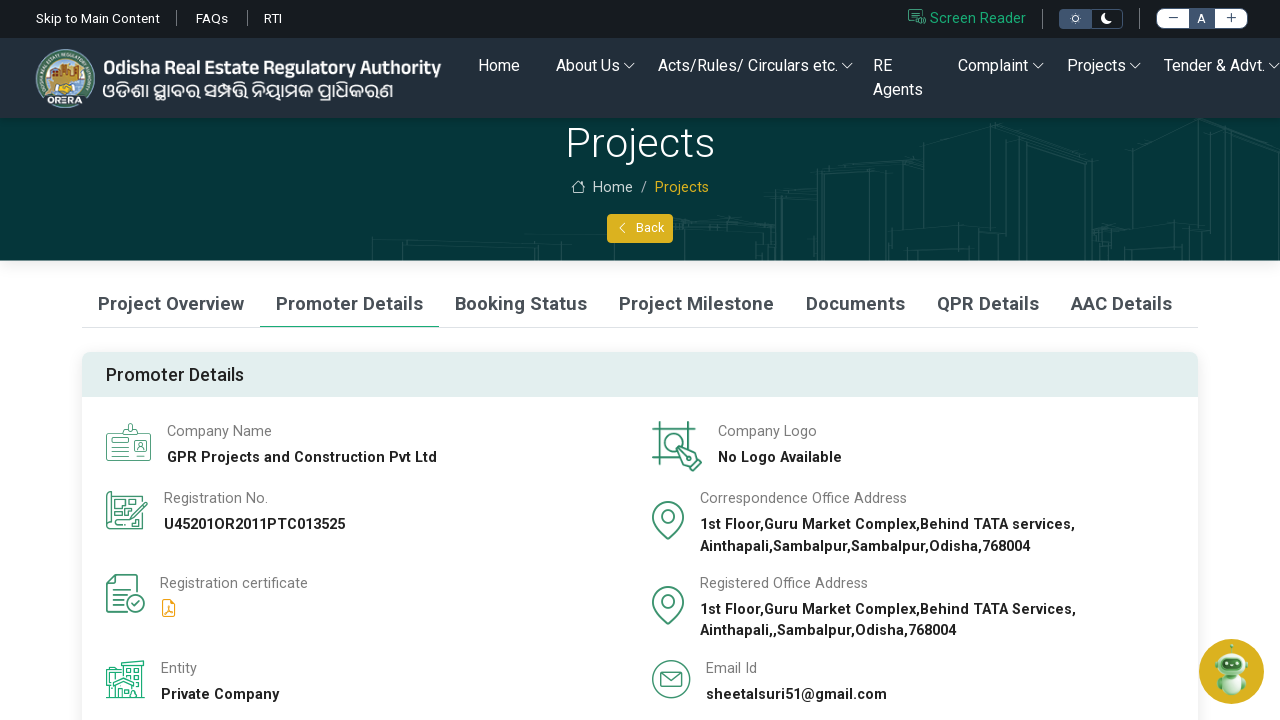

Navigated back to project list
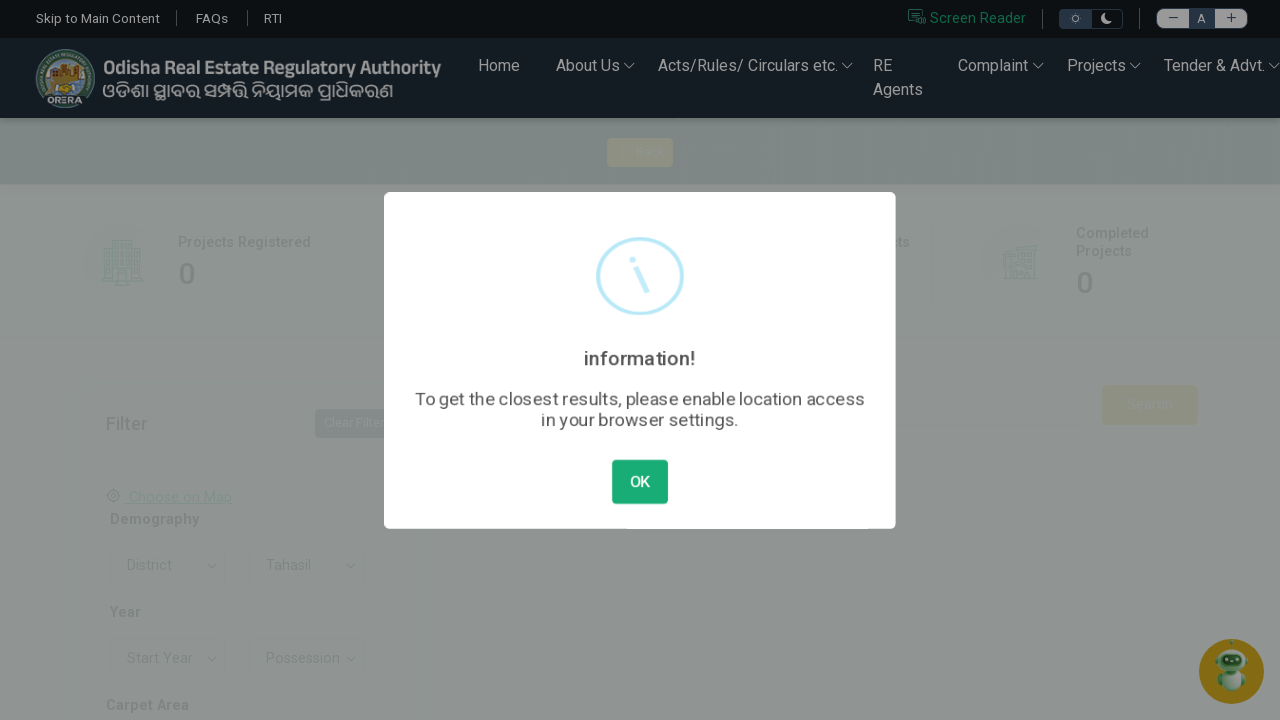

Verified project list loaded again with View Details buttons visible
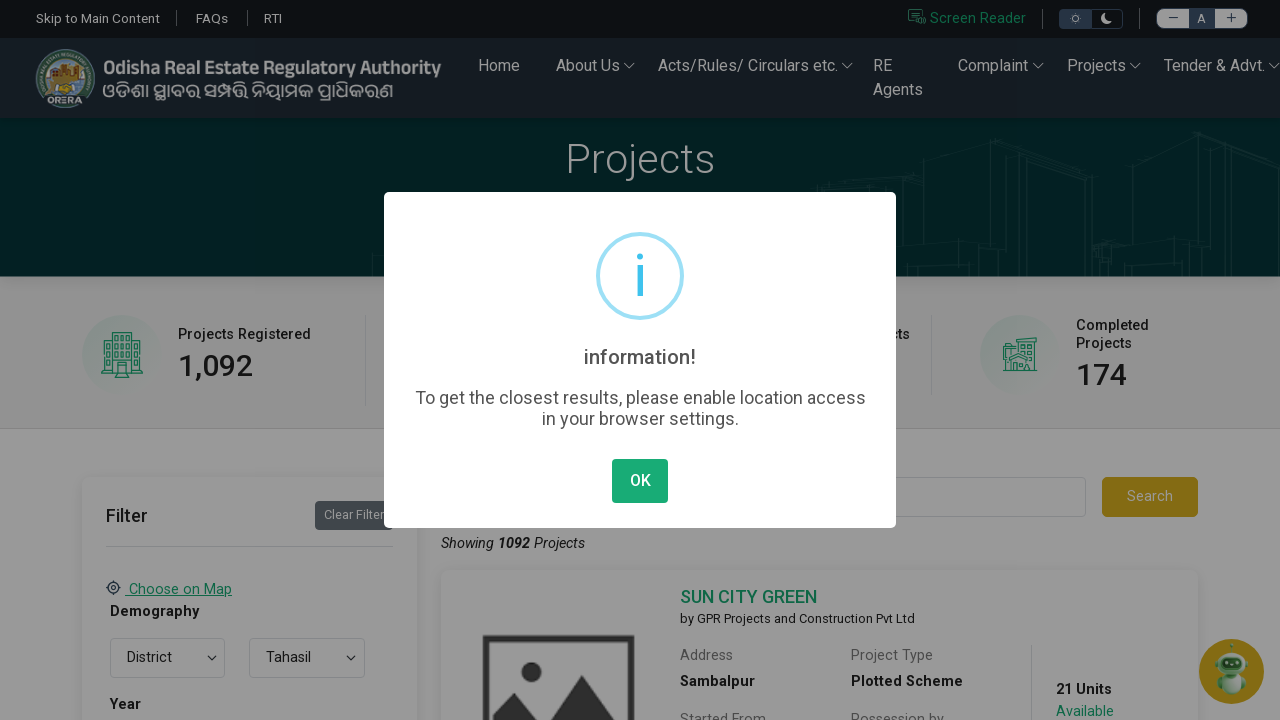

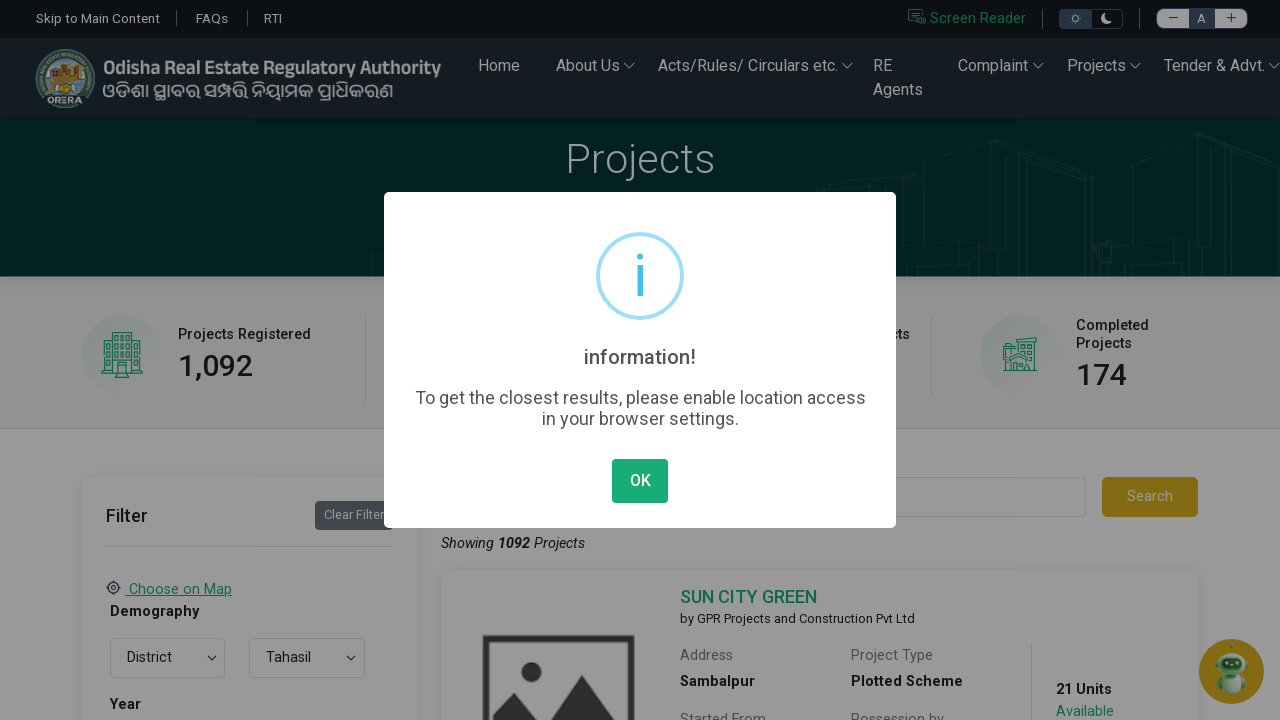